Searches for a term on python.org, navigates through search results pages, and extracts result titles

Starting URL: http://www.python.org

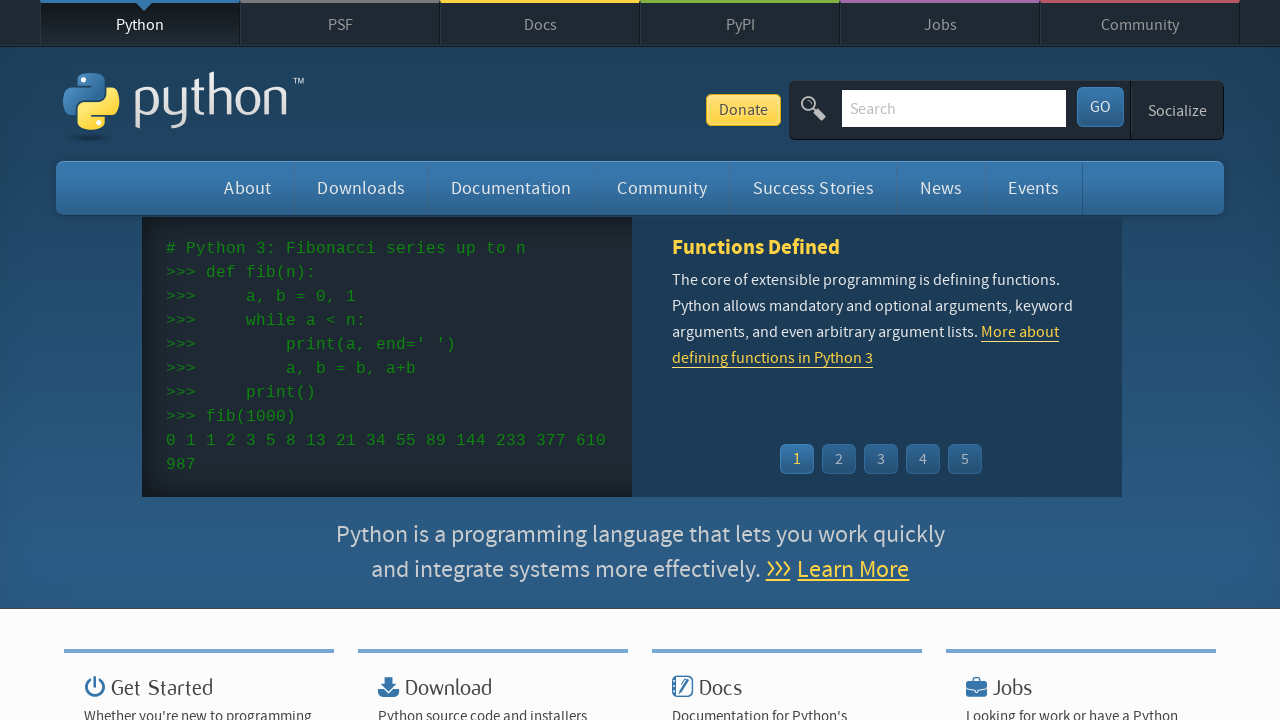

Cleared search box on input[name='q']
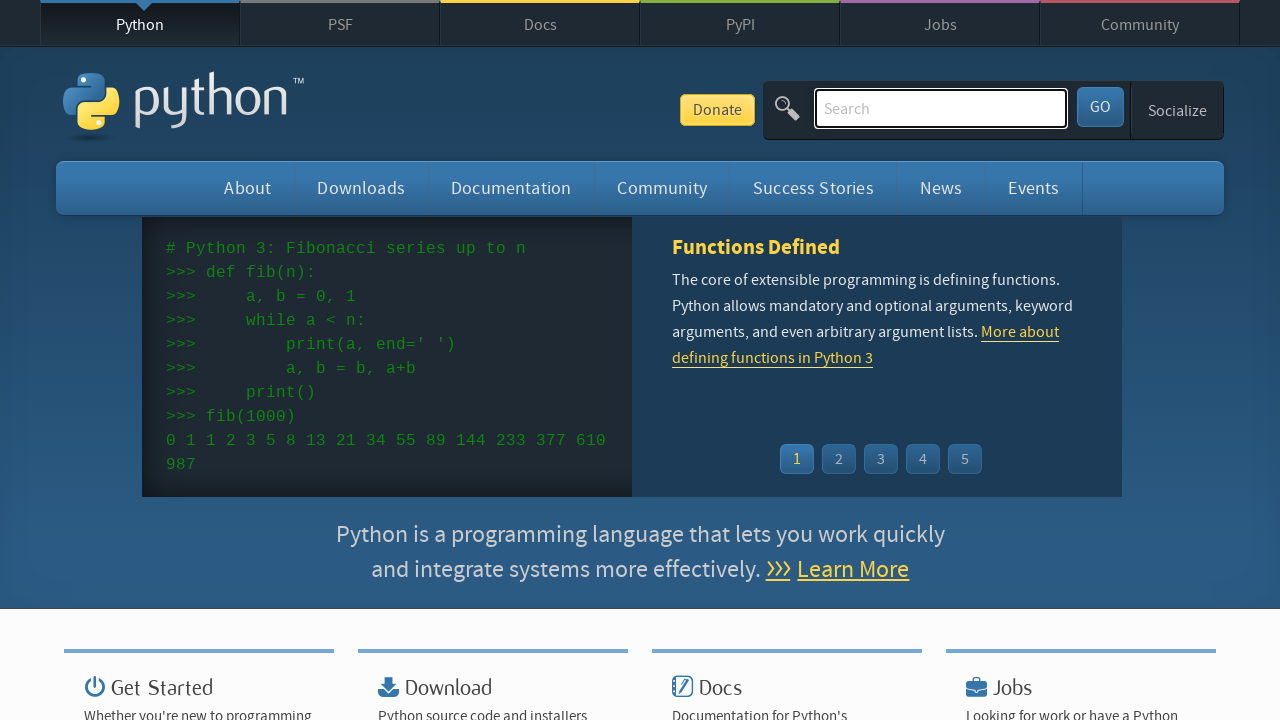

Filled search box with 'for loop' on input[name='q']
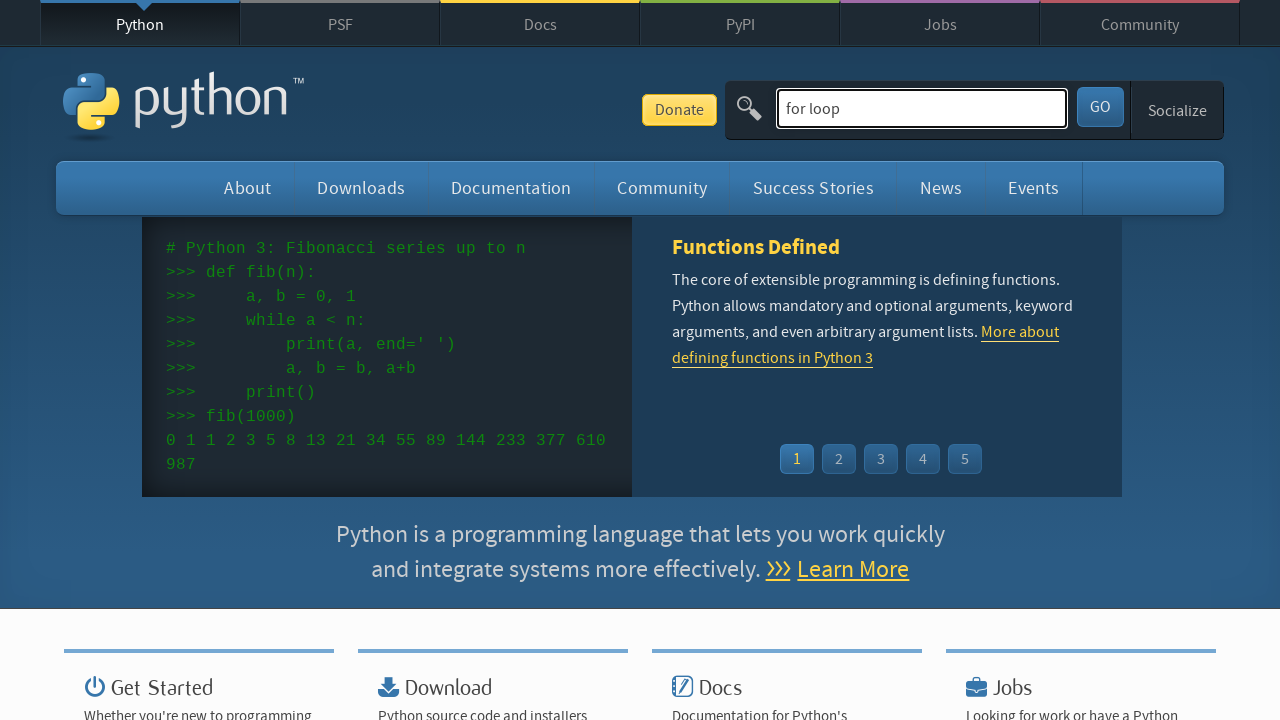

Pressed Enter to submit search on input[name='q']
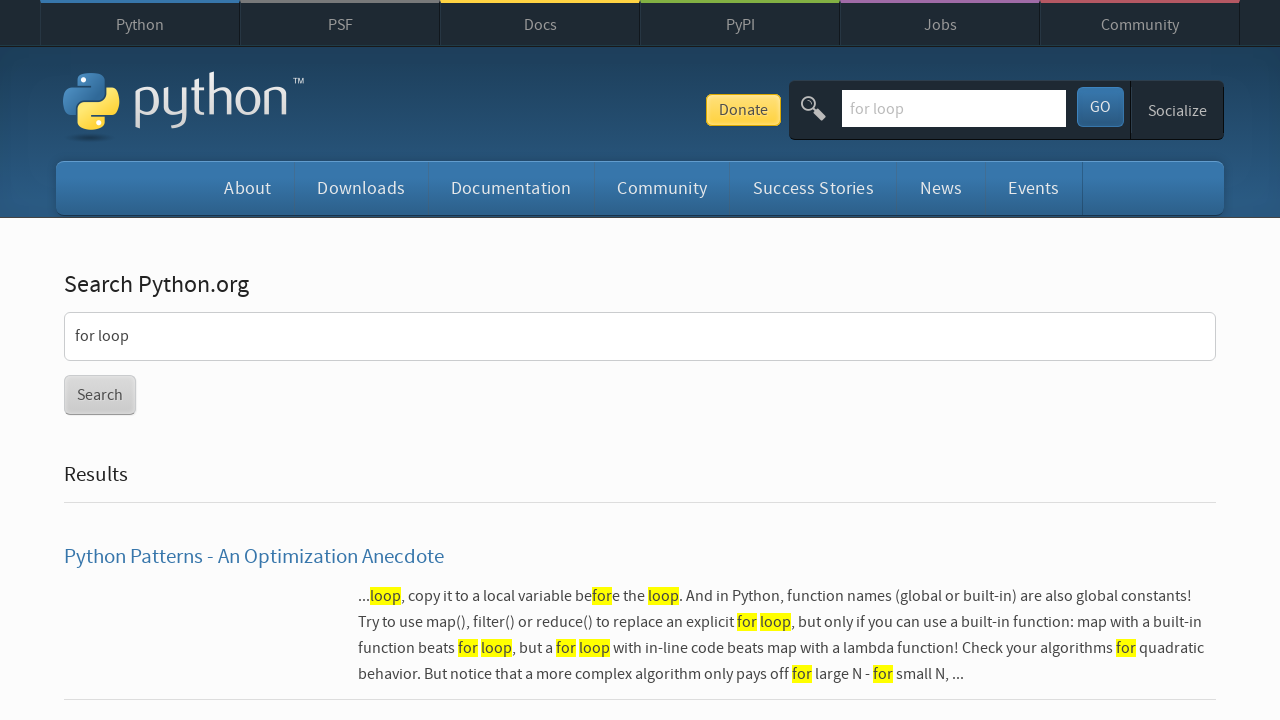

Search results loaded on first page
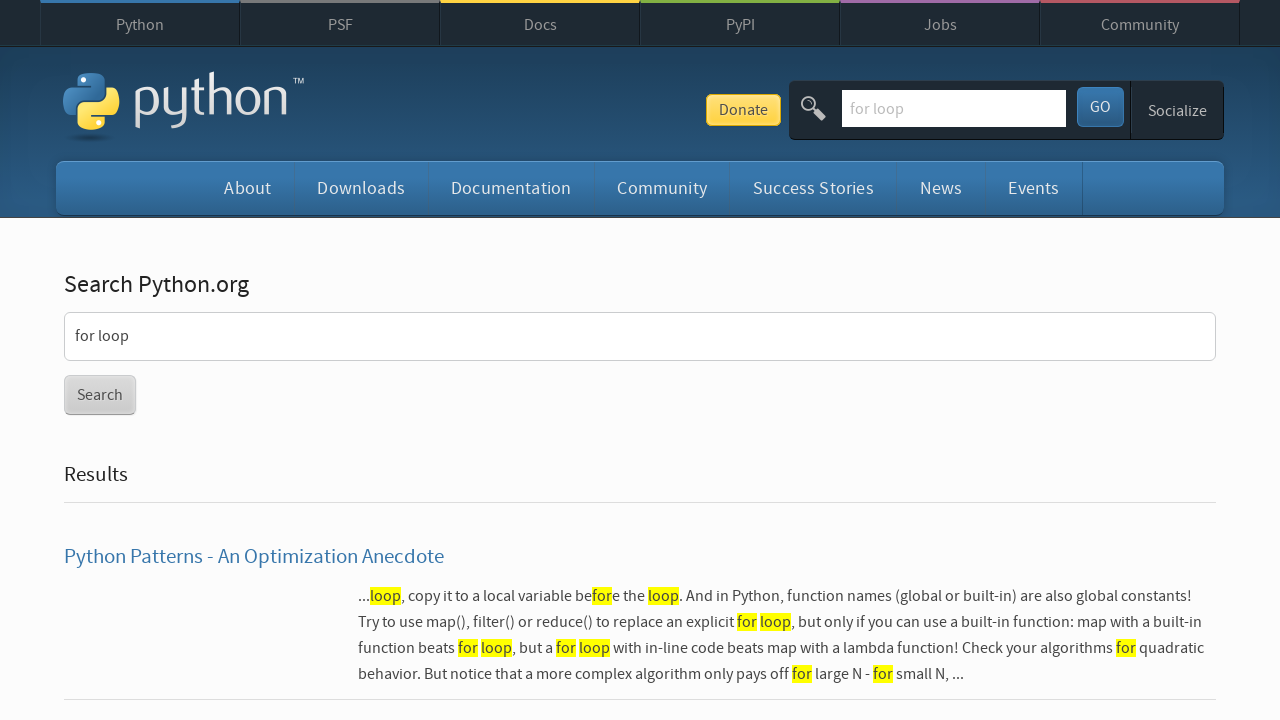

Located first page search results
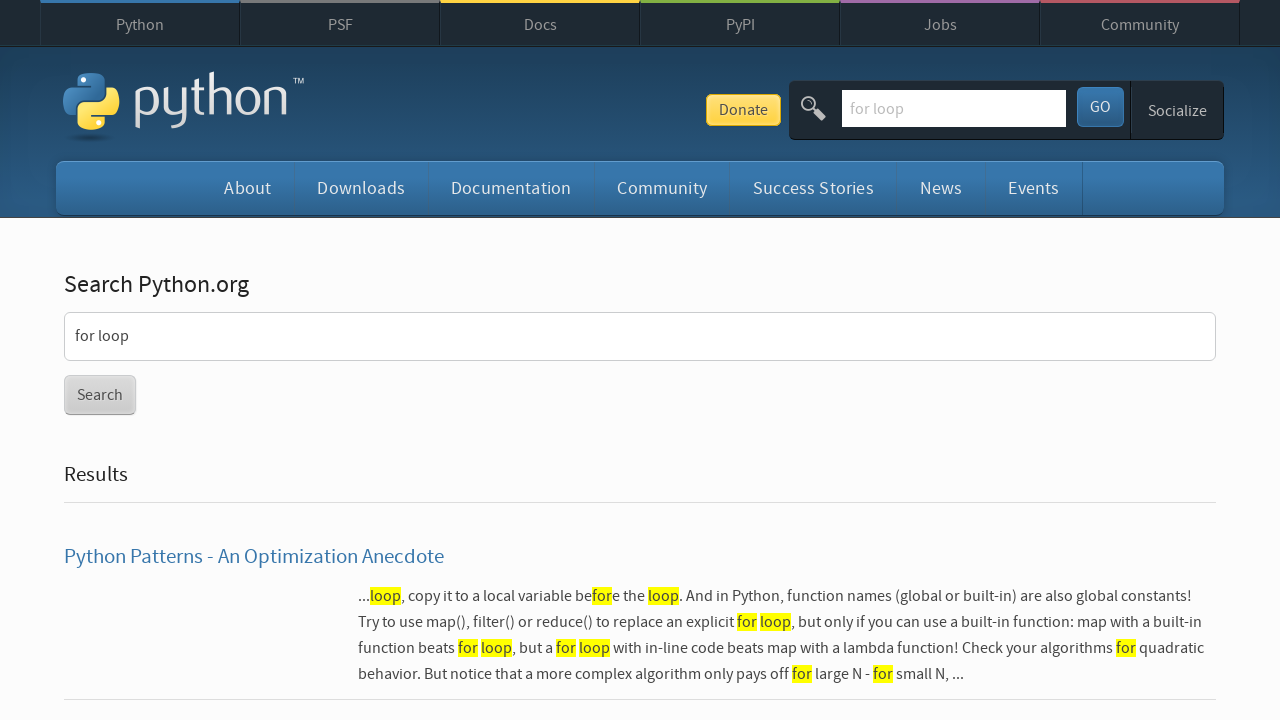

Extracted text content from all first page result links
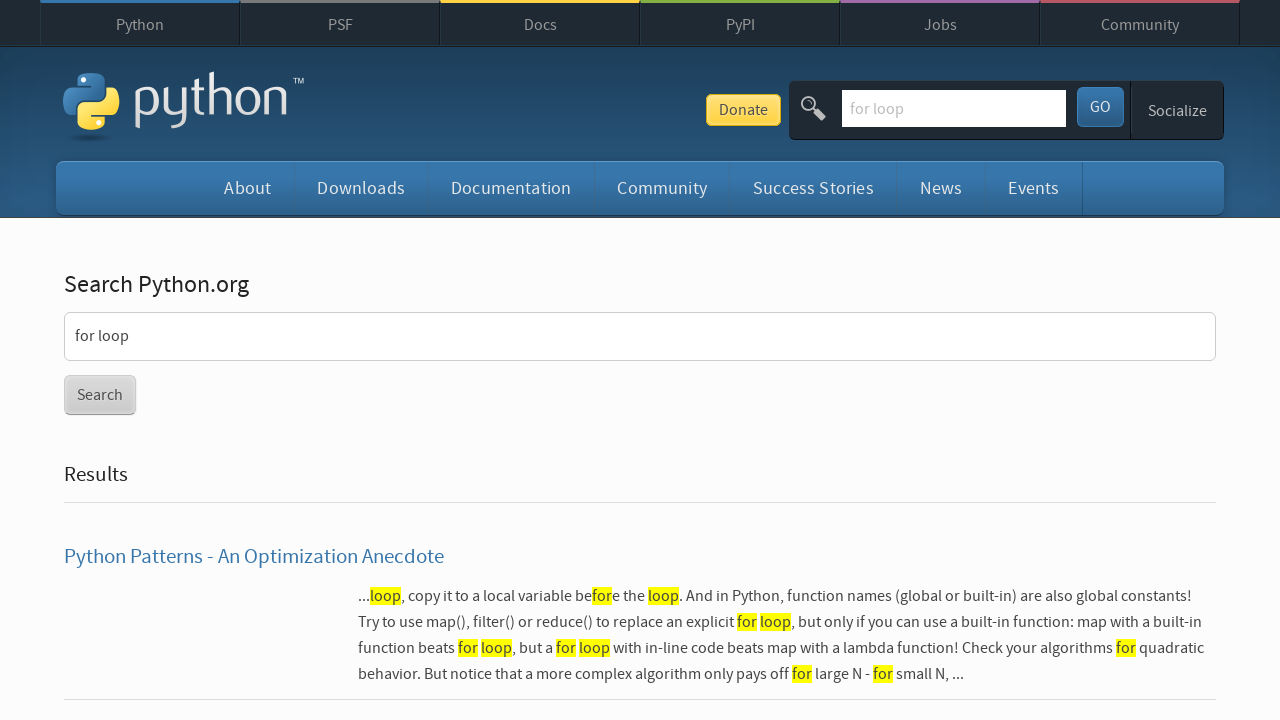

Clicked 'Next »' button to navigate to second page at (163, 360) on #content >> form >> nth=0 >> internal:text="Next \u00bb"i
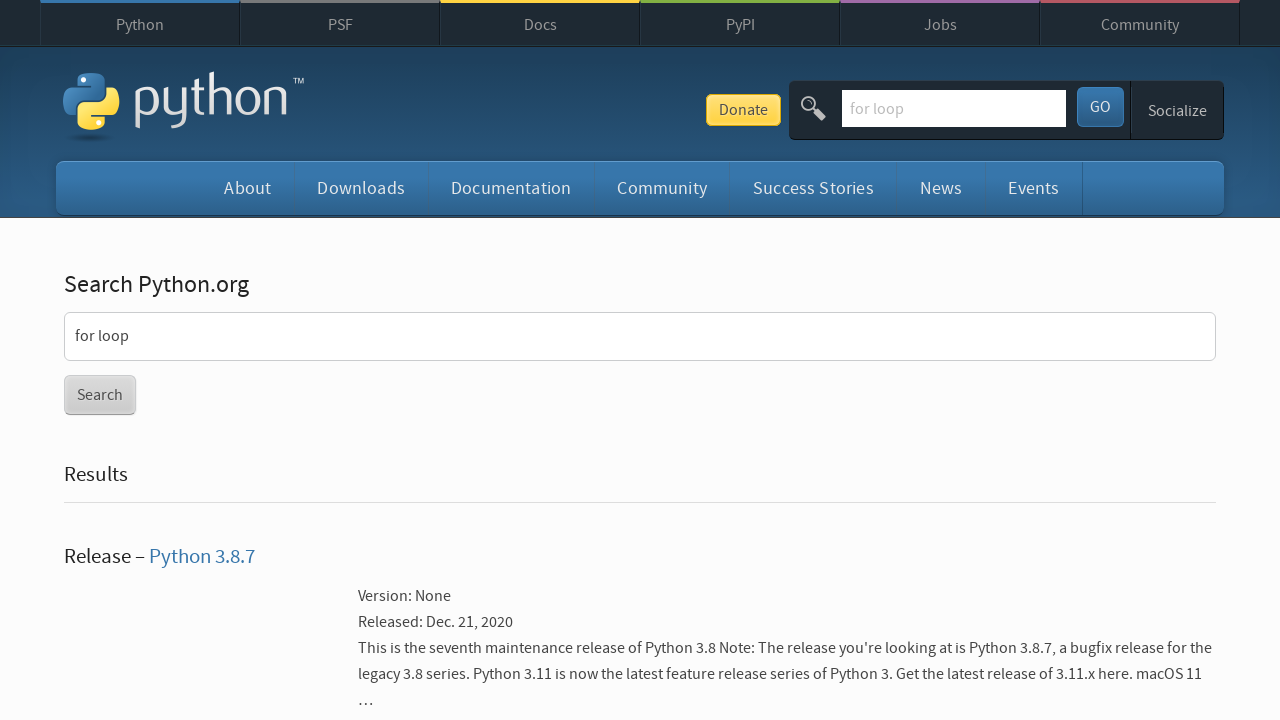

Search results loaded on second page
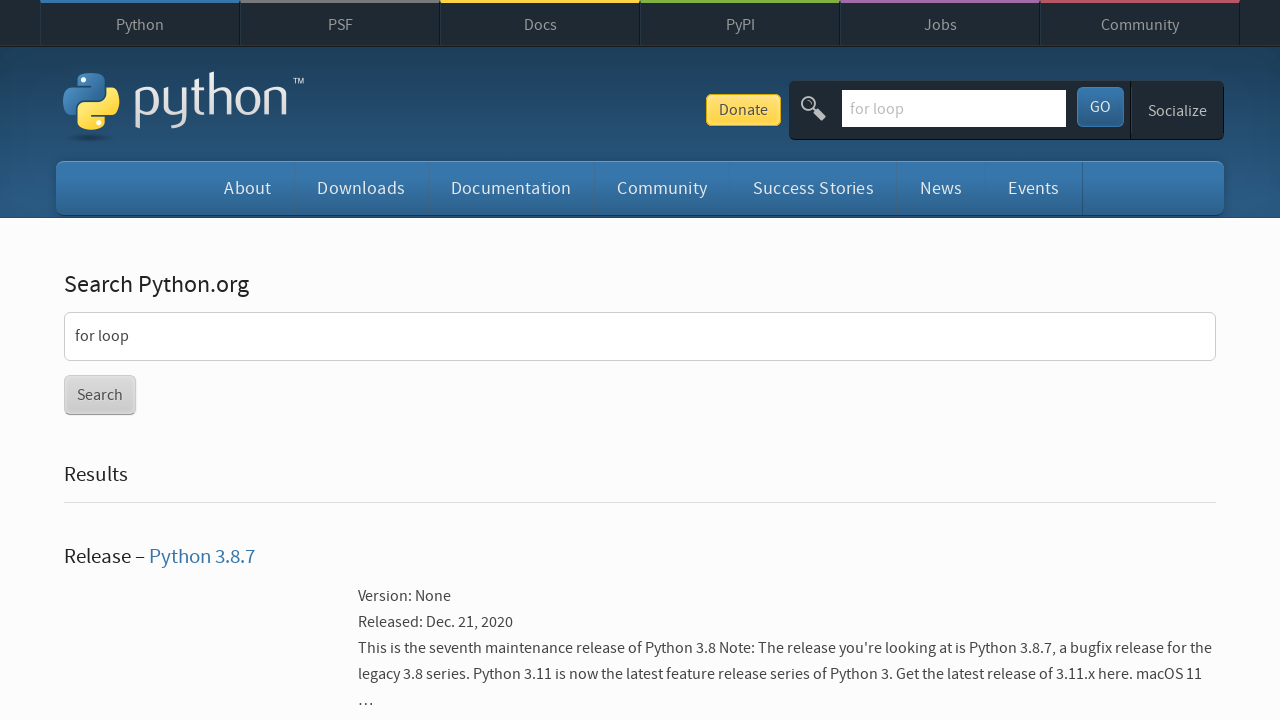

Located second page search results
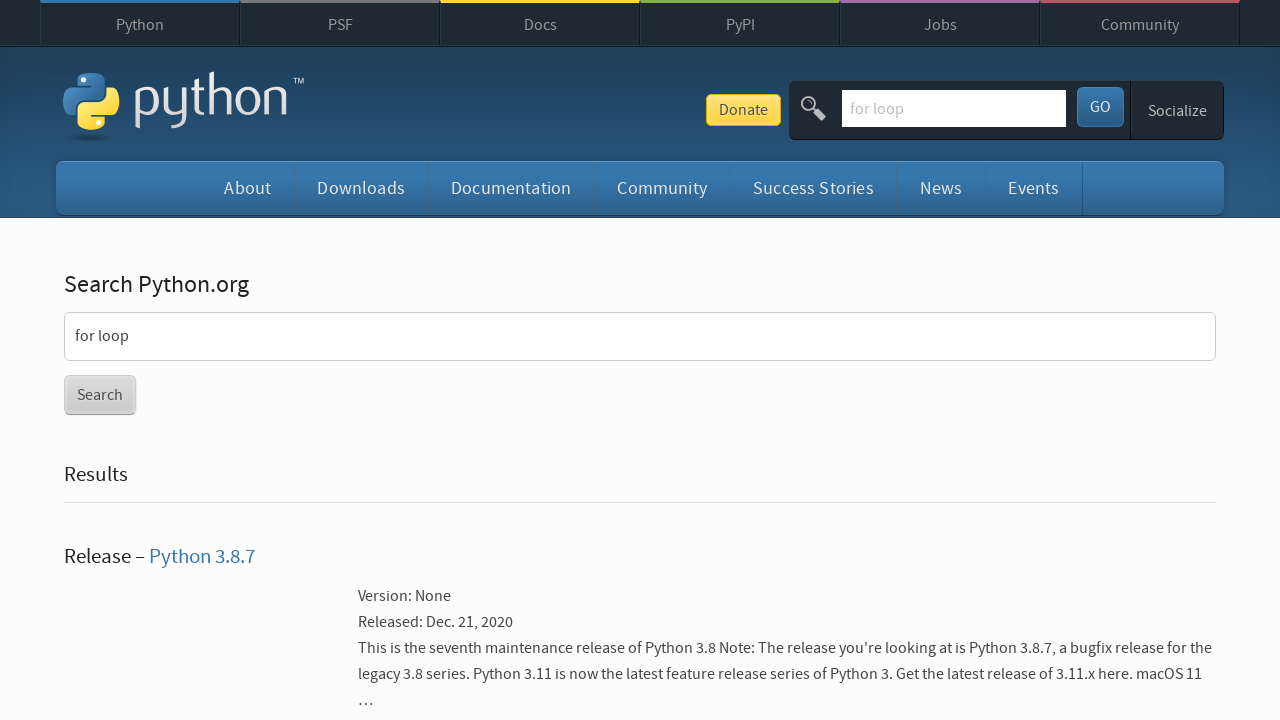

Extracted text content from all second page result links
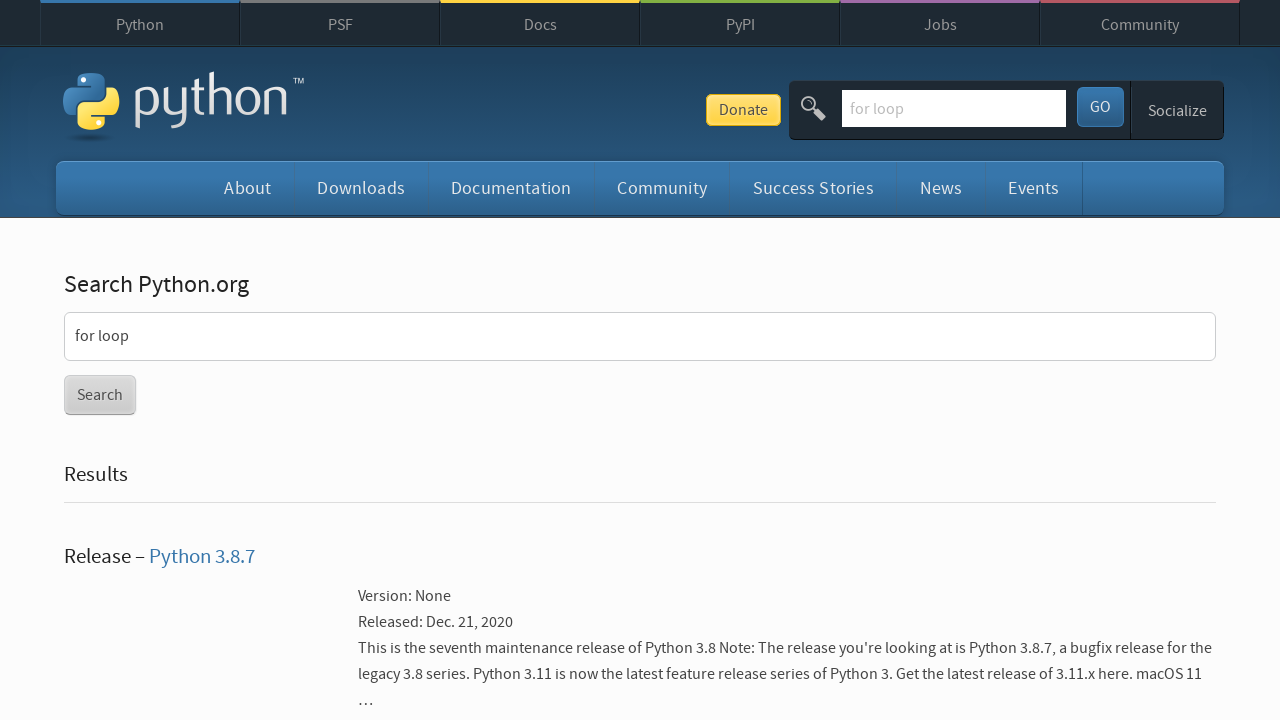

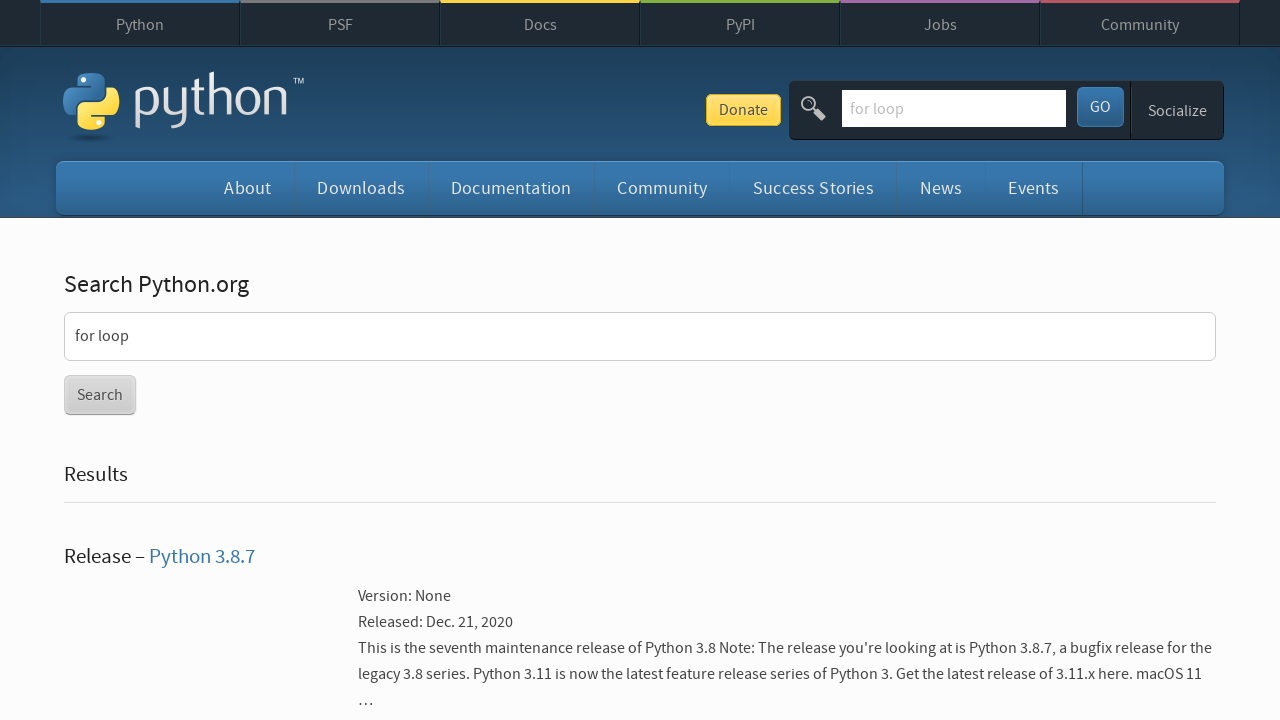